Tests entering text in a JavaScript prompt and accepting it, then verifies the entered text is displayed

Starting URL: https://the-internet.herokuapp.com/javascript_alerts

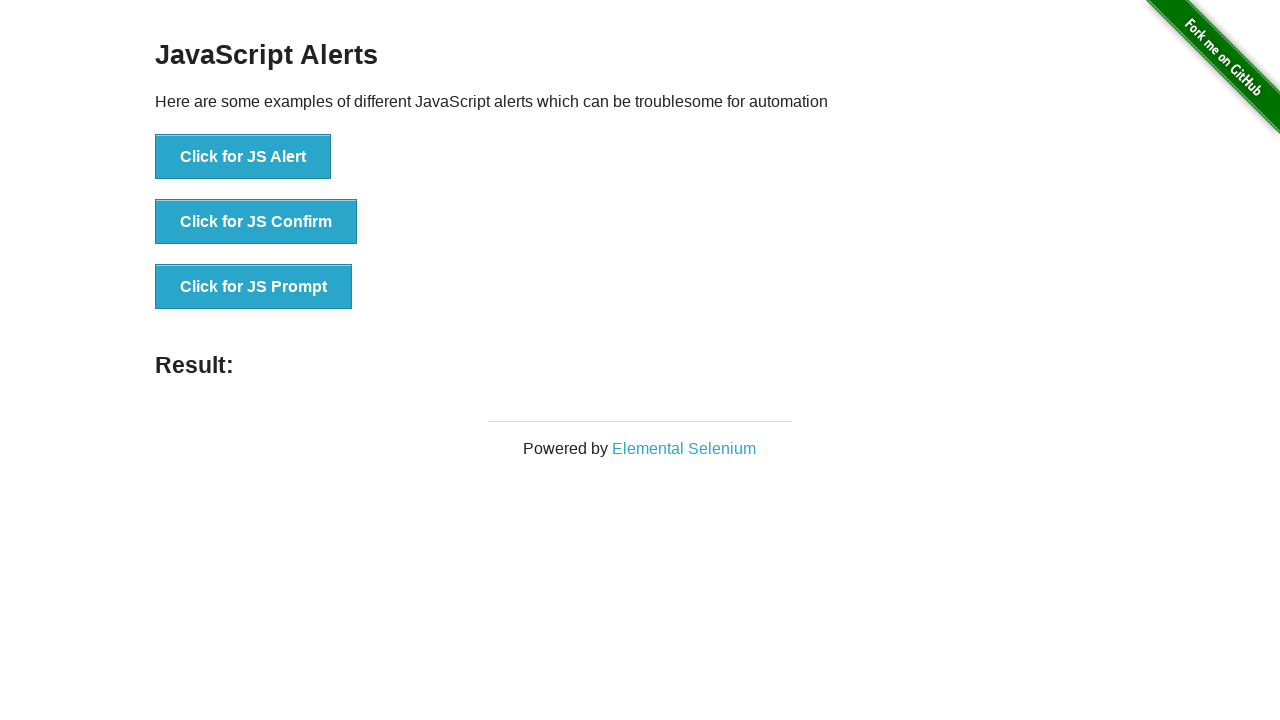

Set up dialog handler to accept prompt with text 'added text'
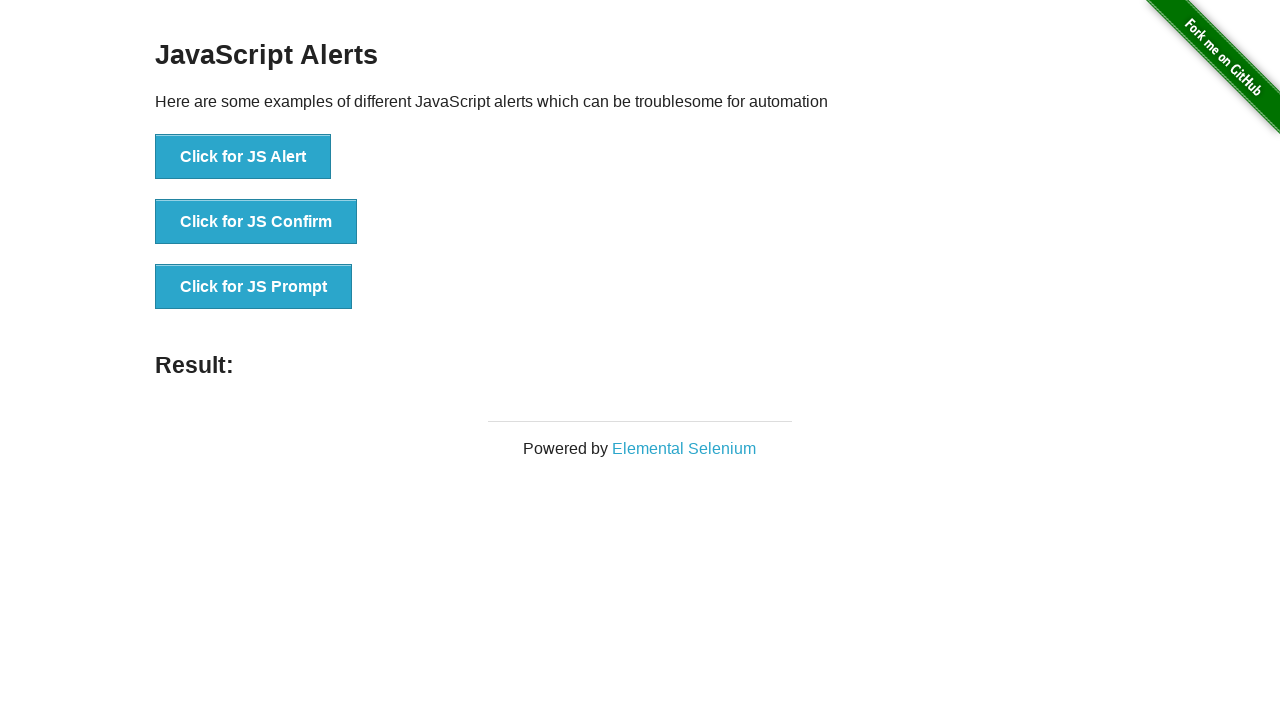

Clicked the JS Prompt button at (254, 287) on xpath=//li//button[contains(text(), 'Click for JS Prompt')]
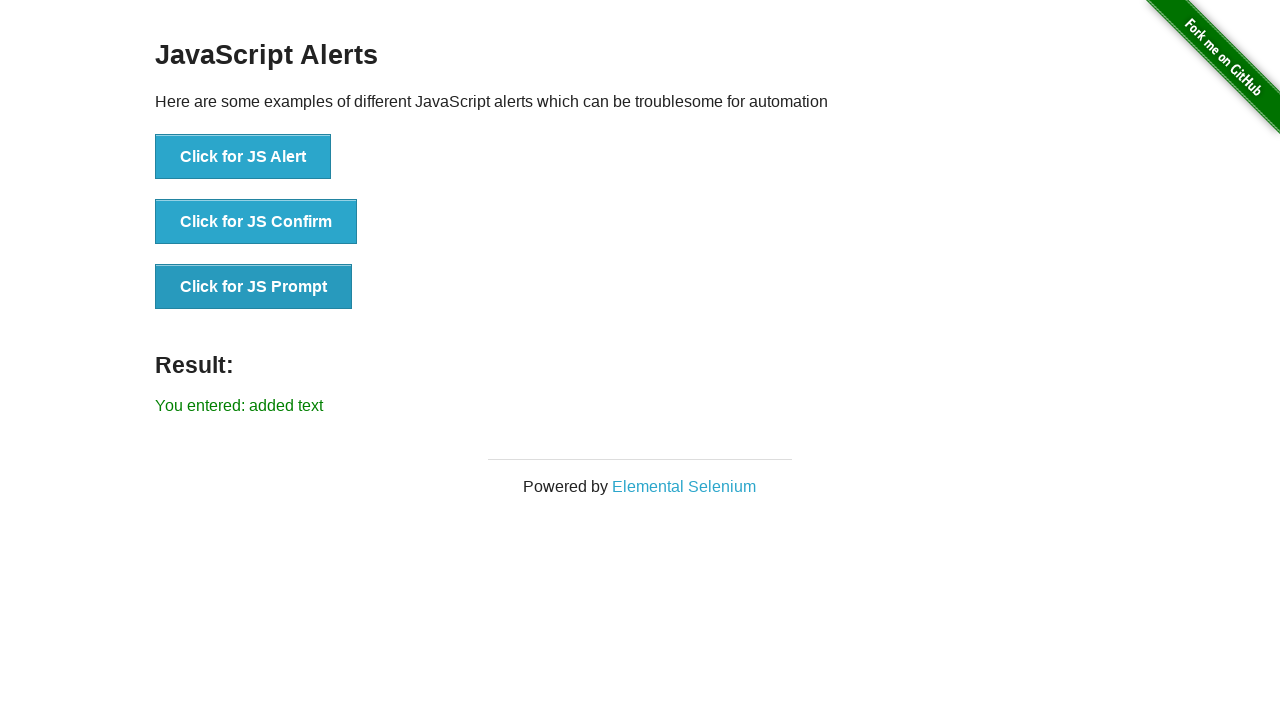

Verified result message displays 'You entered: added text'
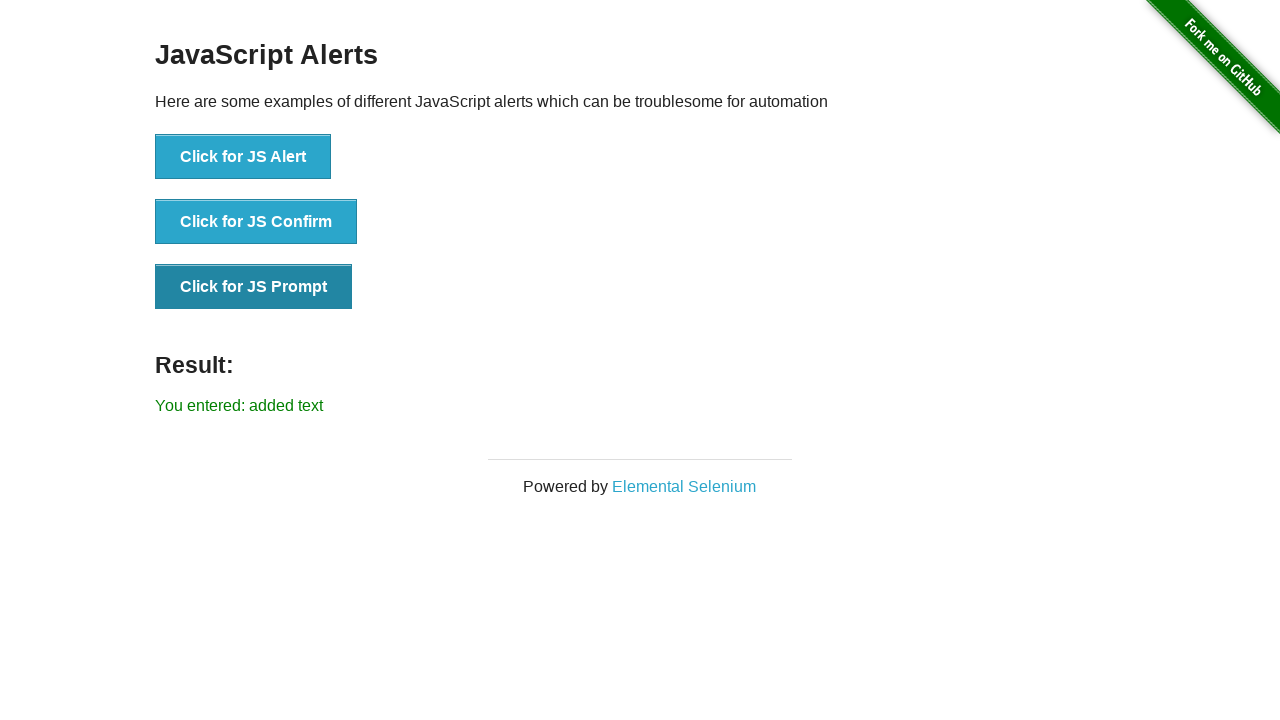

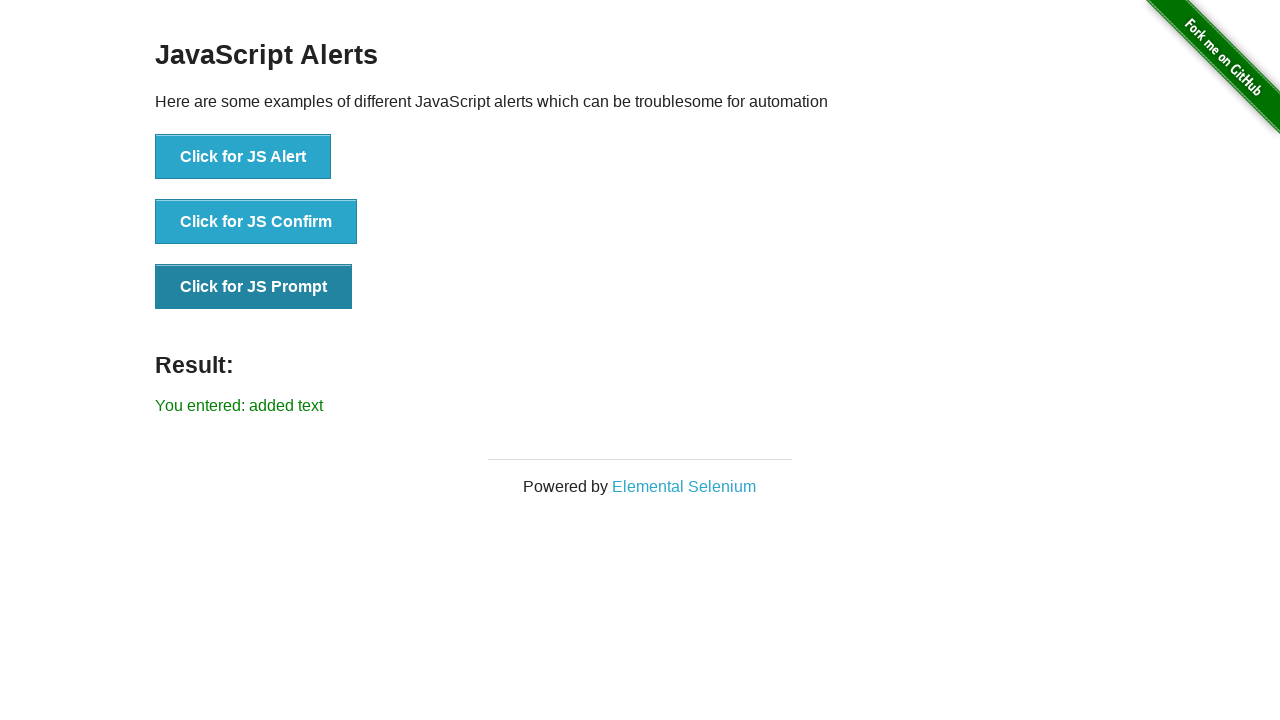